Tests the AngularJS homepage todo list by adding a new todo item, verifying it appears in the list, and marking it as complete

Starting URL: https://angularjs.org

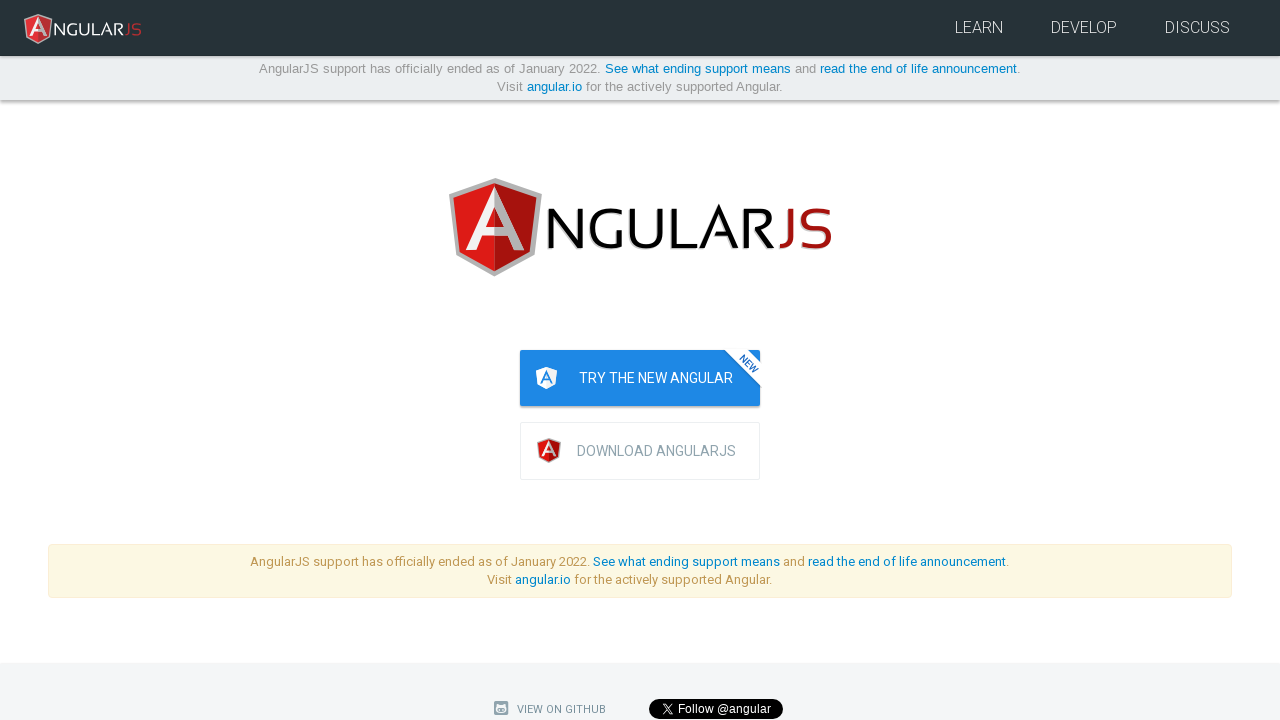

Filled todo input field with 'write first protractor test' on [ng-model='todoList.todoText']
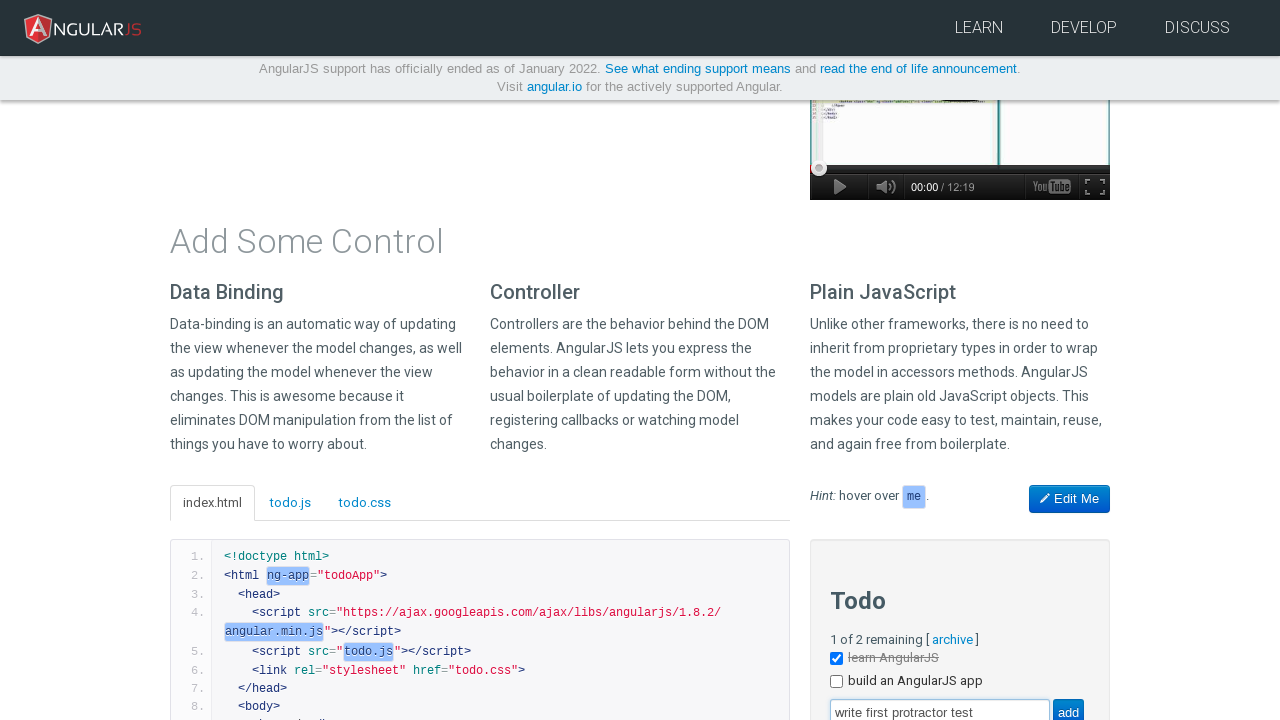

Clicked add button to create new todo item at (1068, 706) on [value='add']
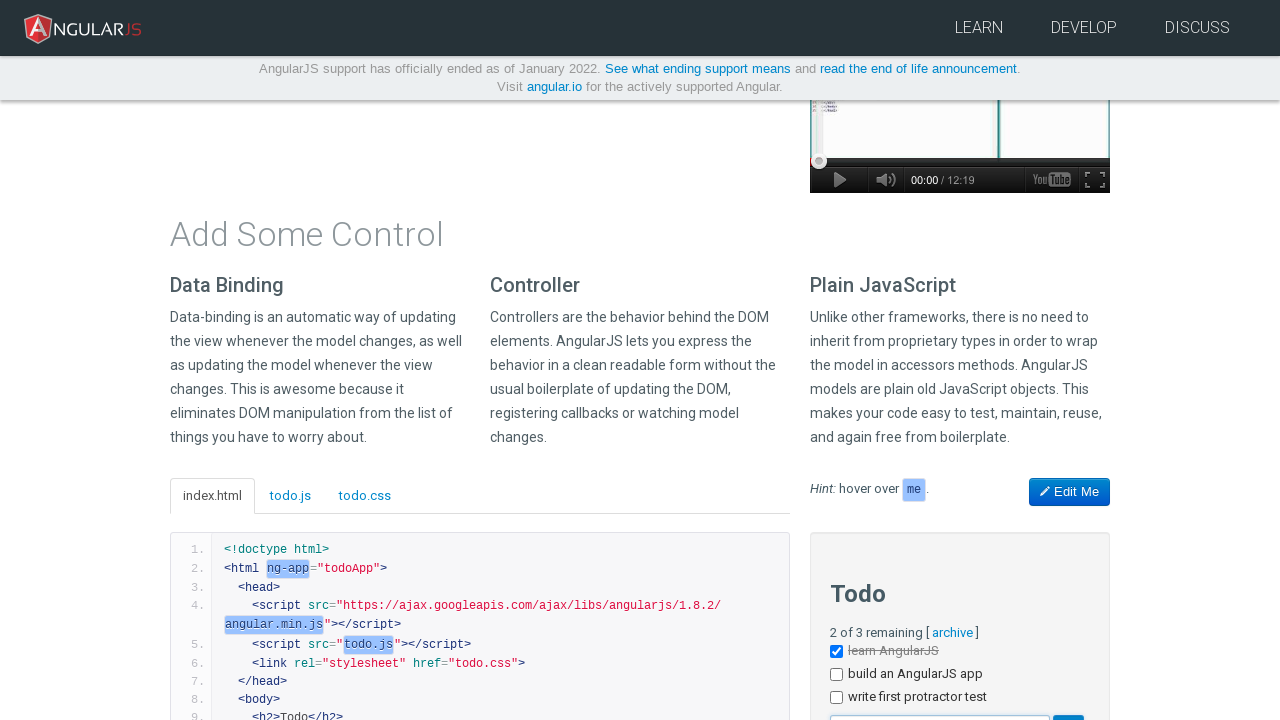

Verified new todo item 'write first protractor test' appears in the list
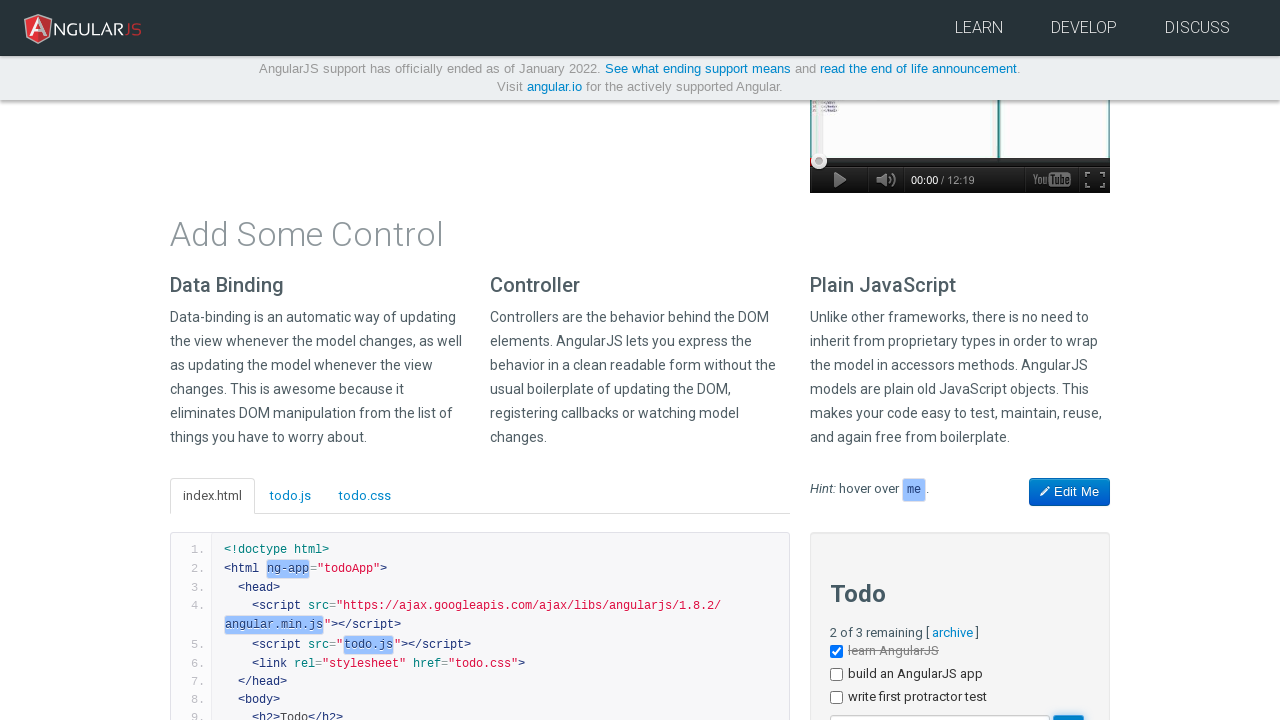

Marked todo item as complete by clicking its checkbox at (836, 698) on li:has-text('write first protractor test') input[type='checkbox']
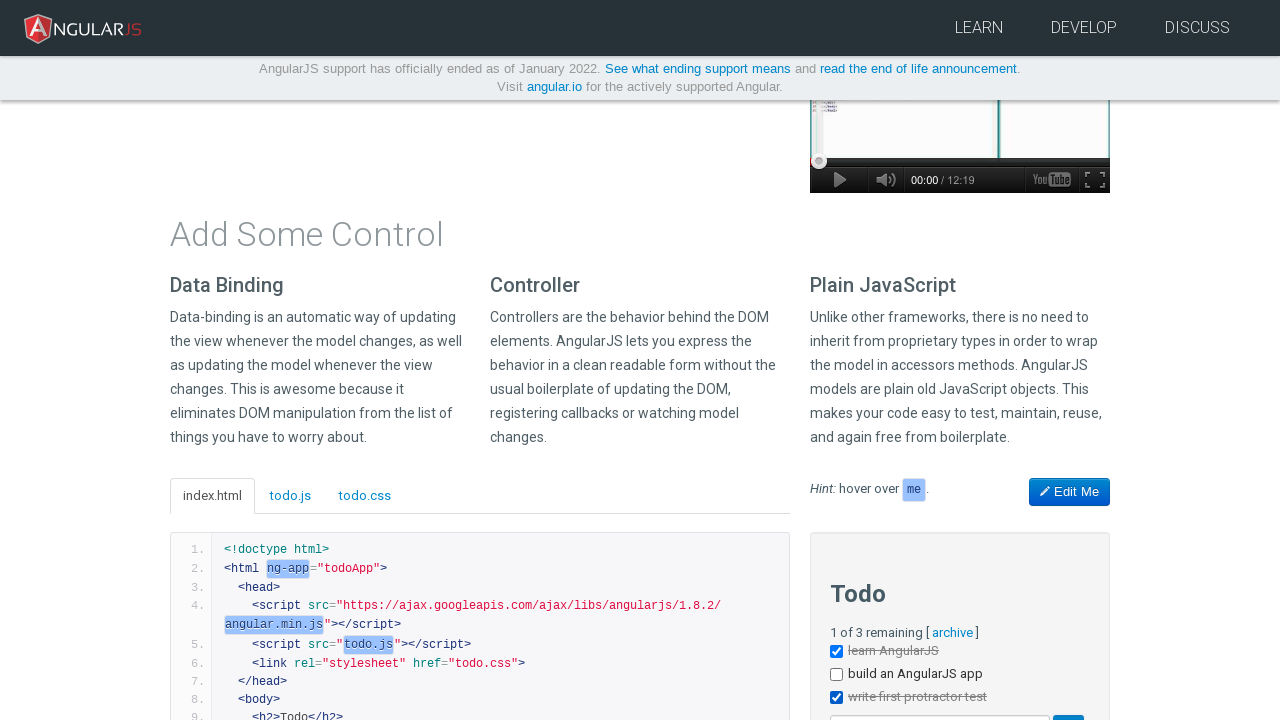

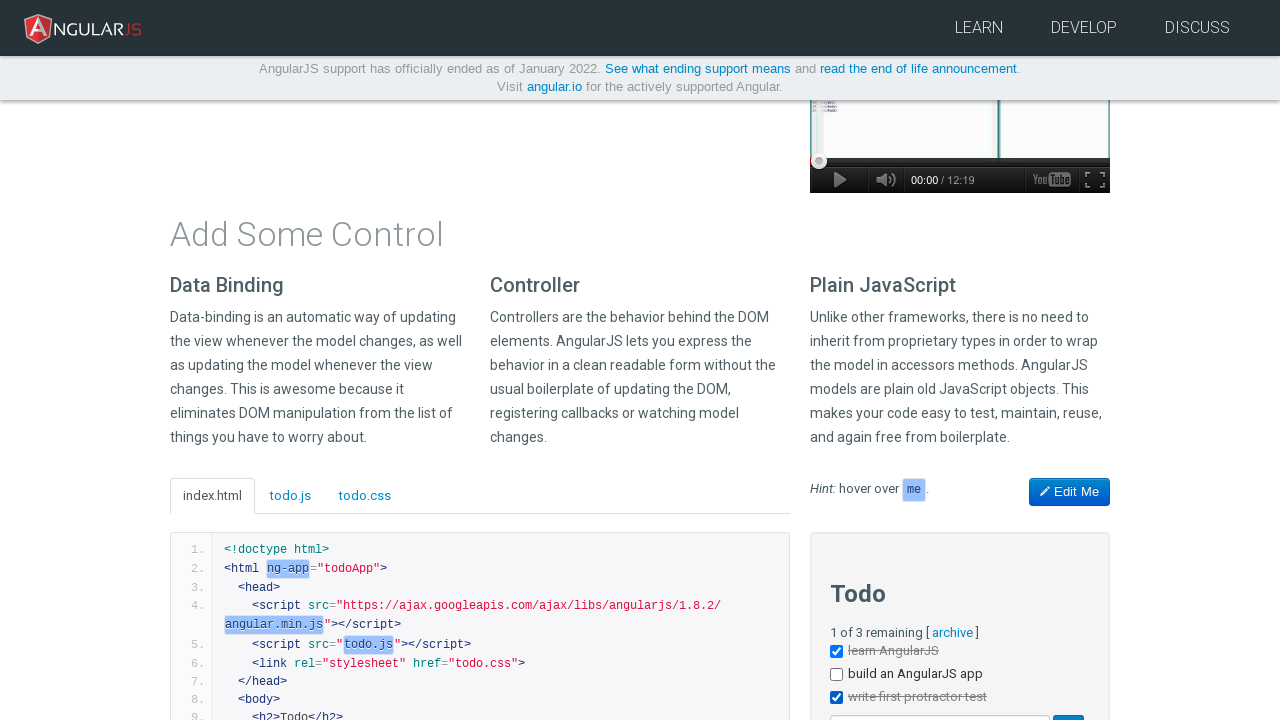